Tests dynamic controls functionality by clicking remove button, verifying "It's gone!" message appears, then clicking add button and verifying "It's back!" message appears

Starting URL: https://the-internet.herokuapp.com/dynamic_controls

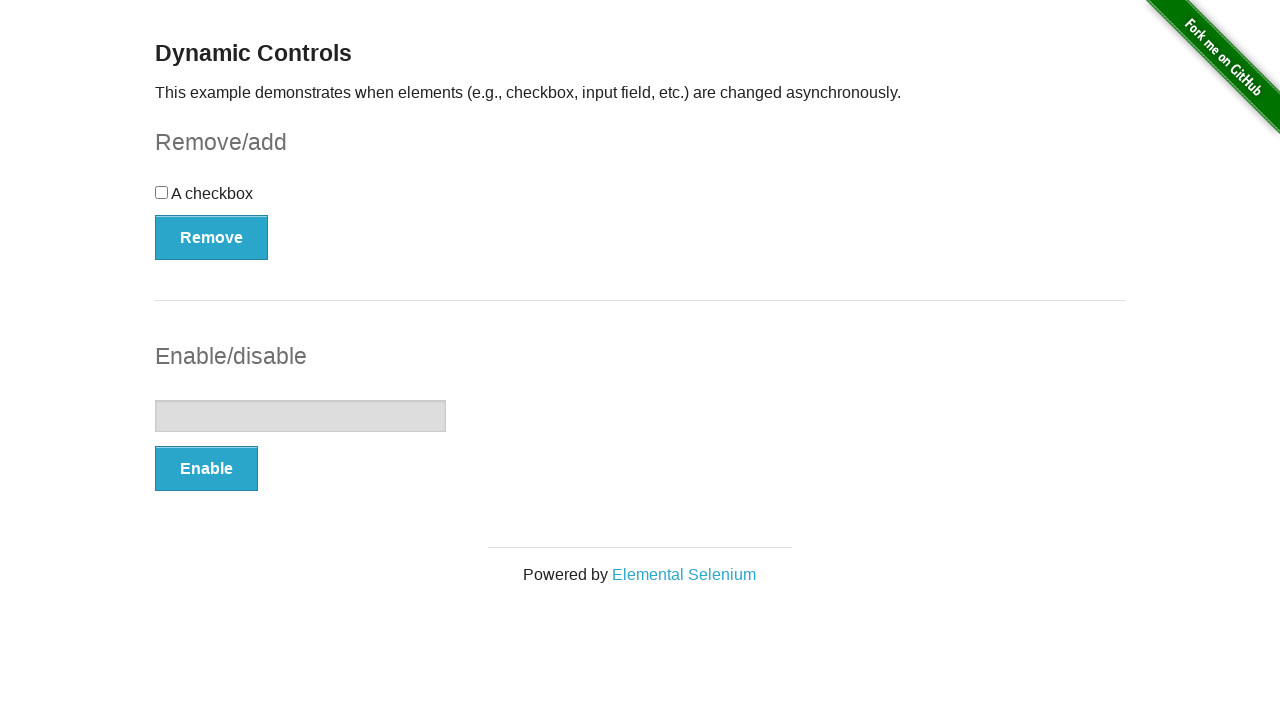

Clicked remove button at (212, 237) on button[type='button']
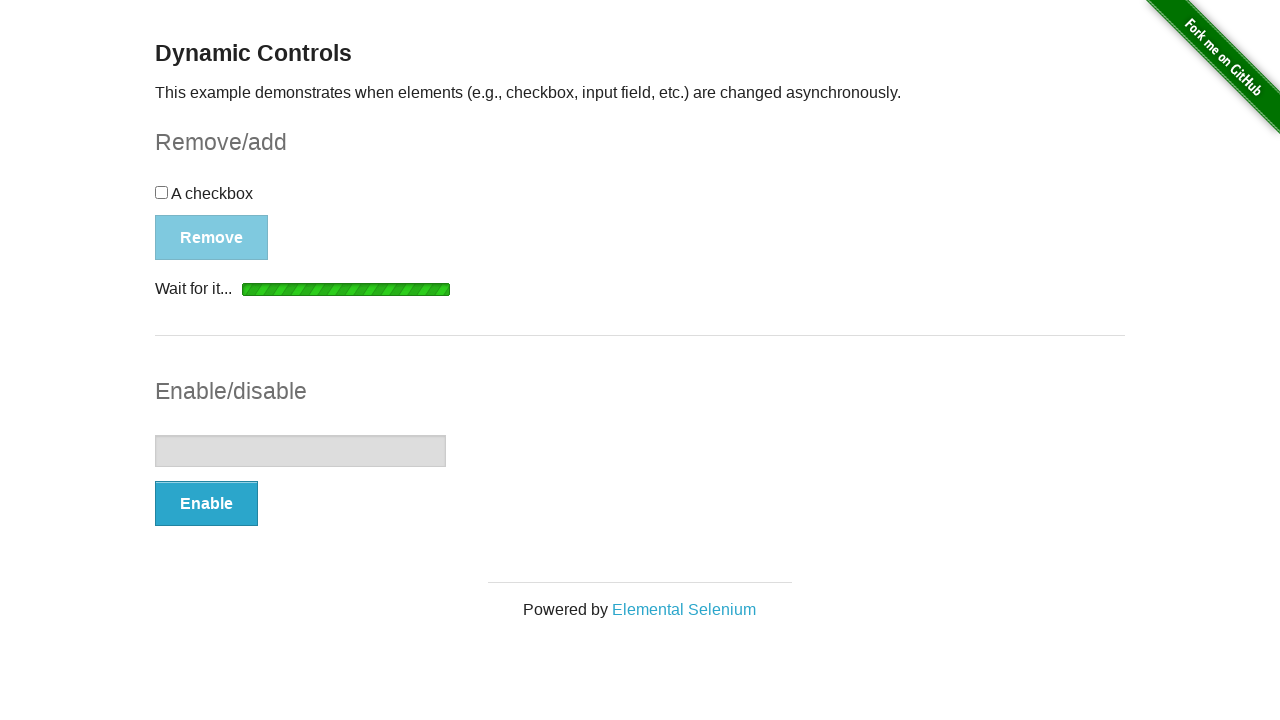

Waited for message element to appear
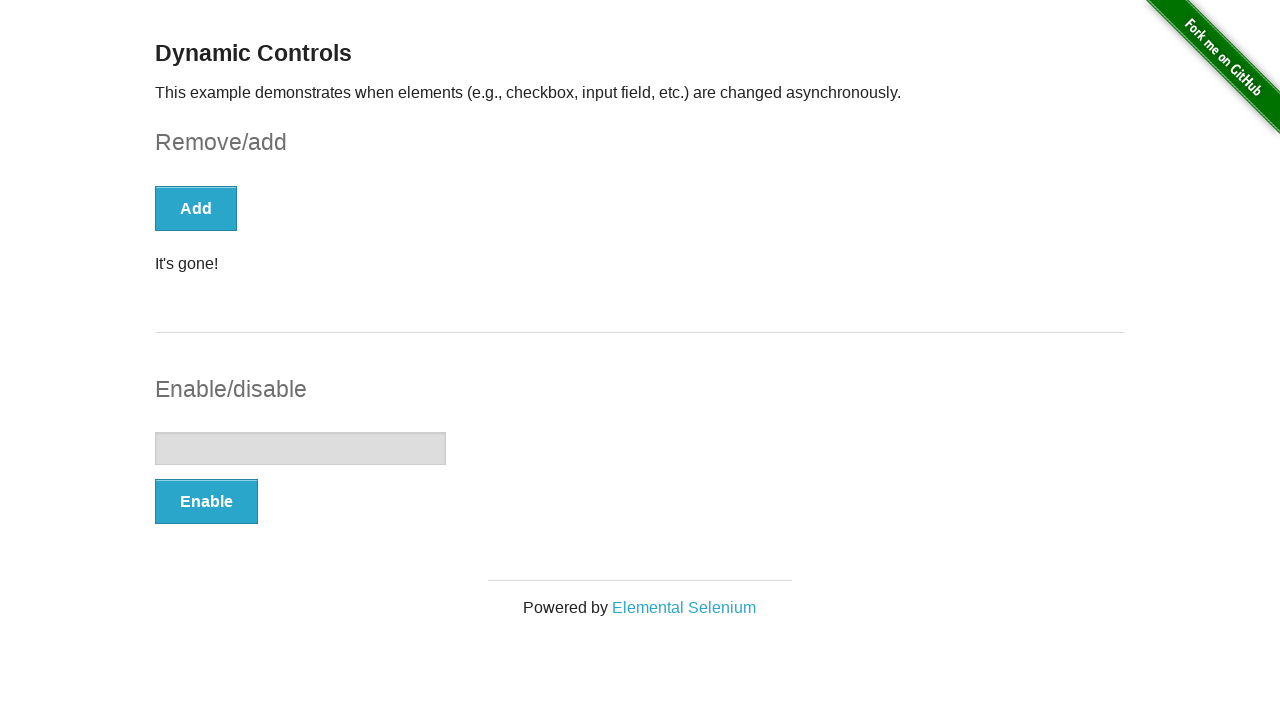

Verified 'It's gone!' message appeared
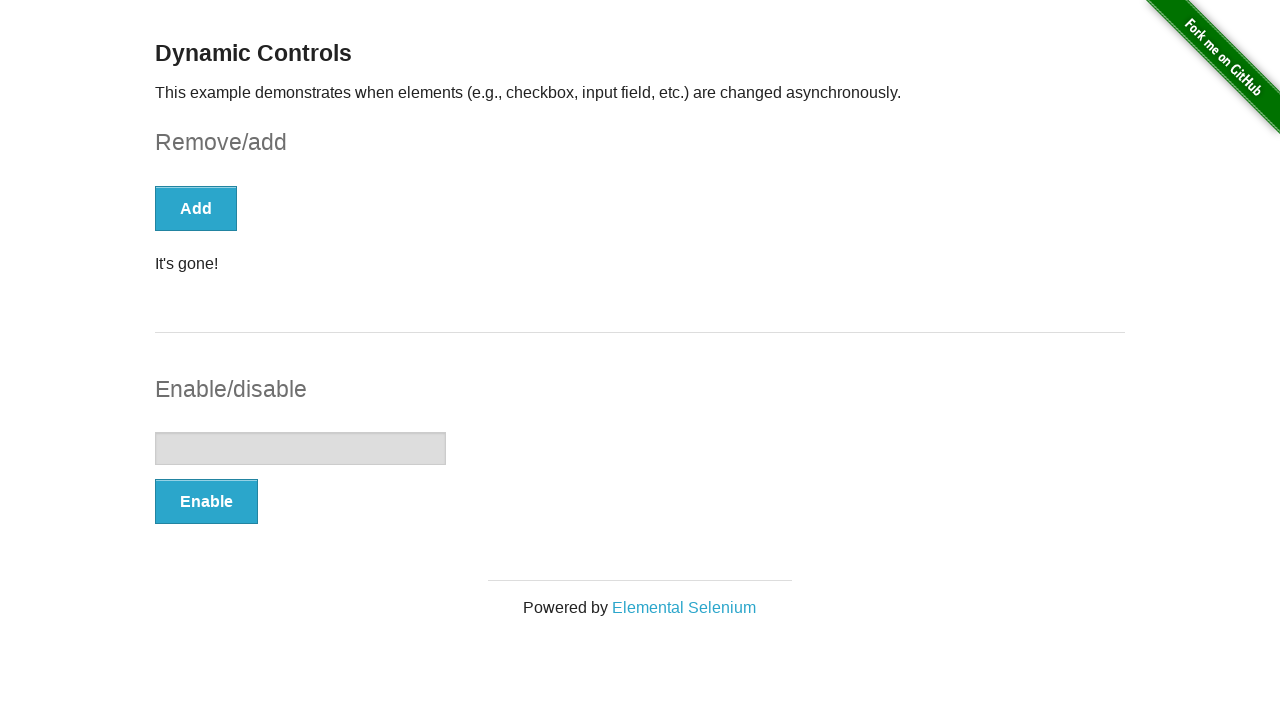

Clicked add button at (196, 208) on button[type='button']
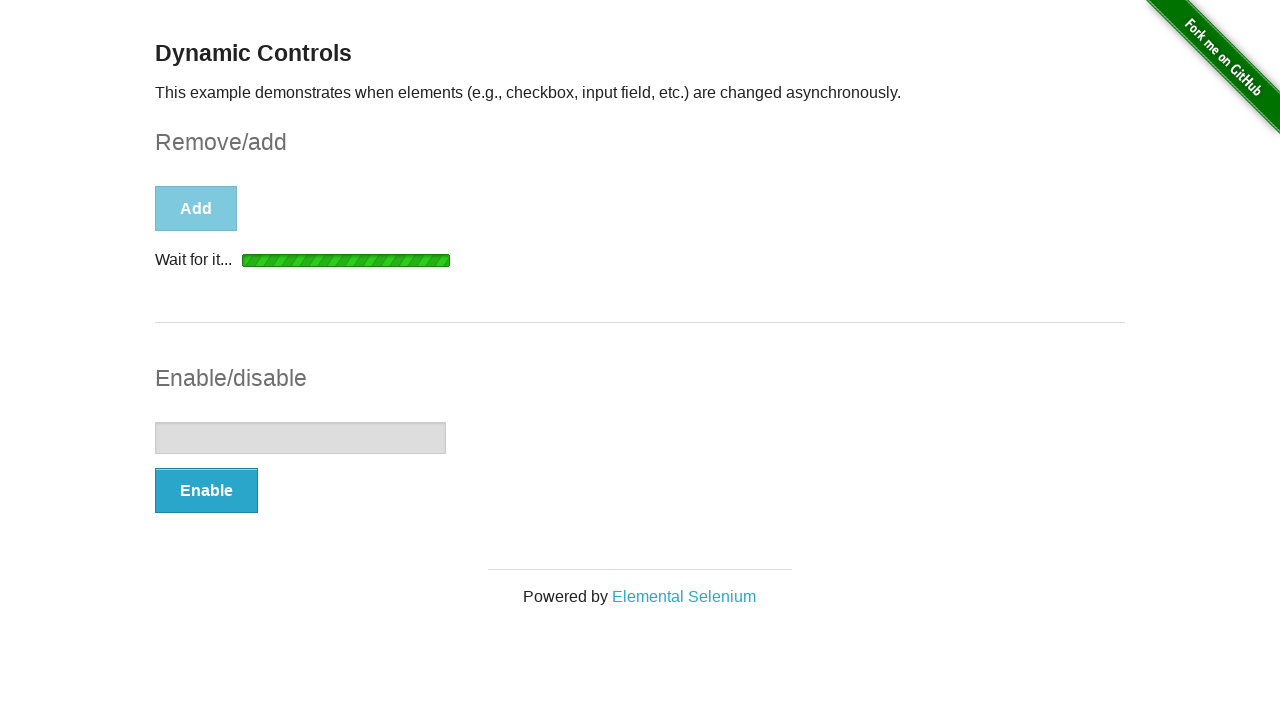

Waited for message to update to 'It's back!'
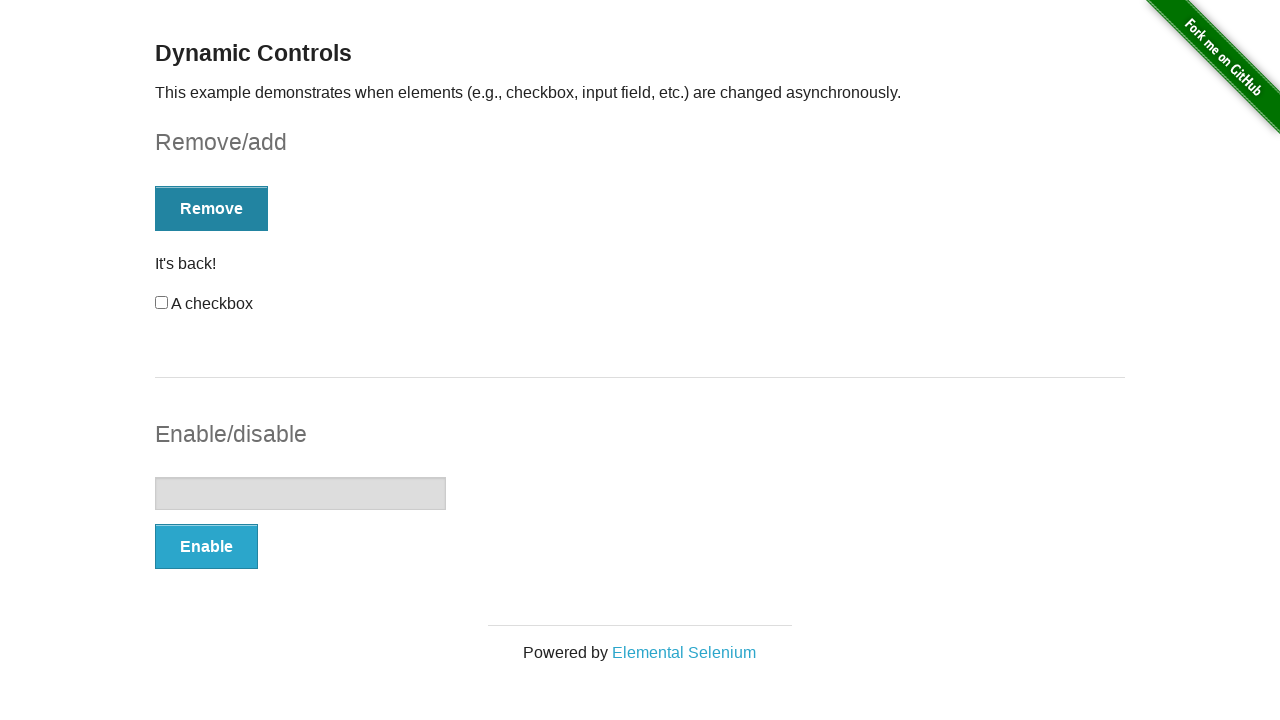

Located message element
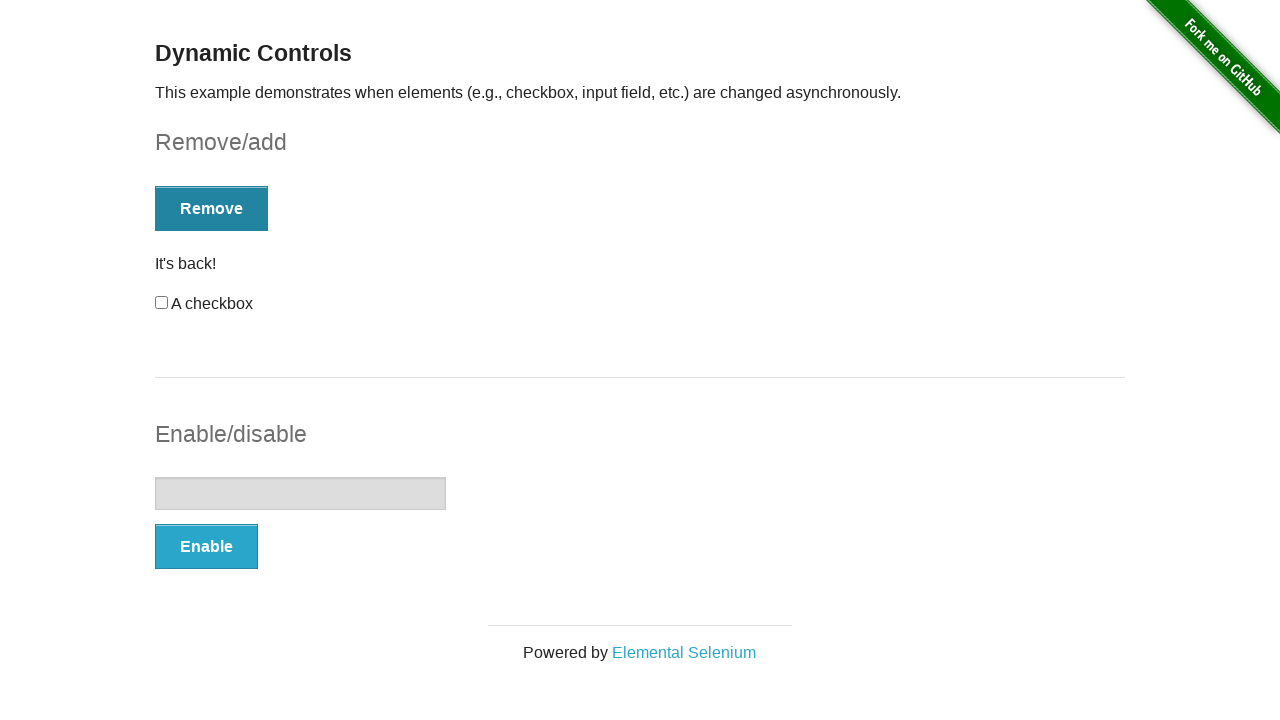

Verified 'It's back!' message appeared
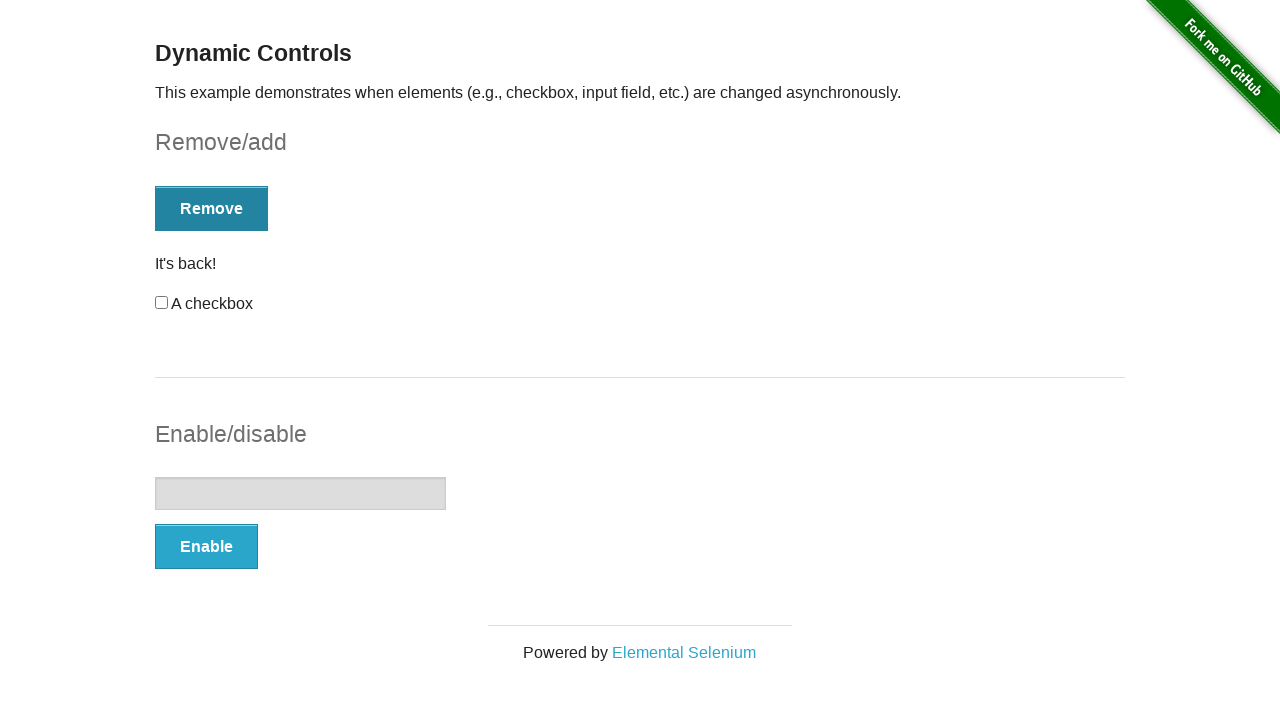

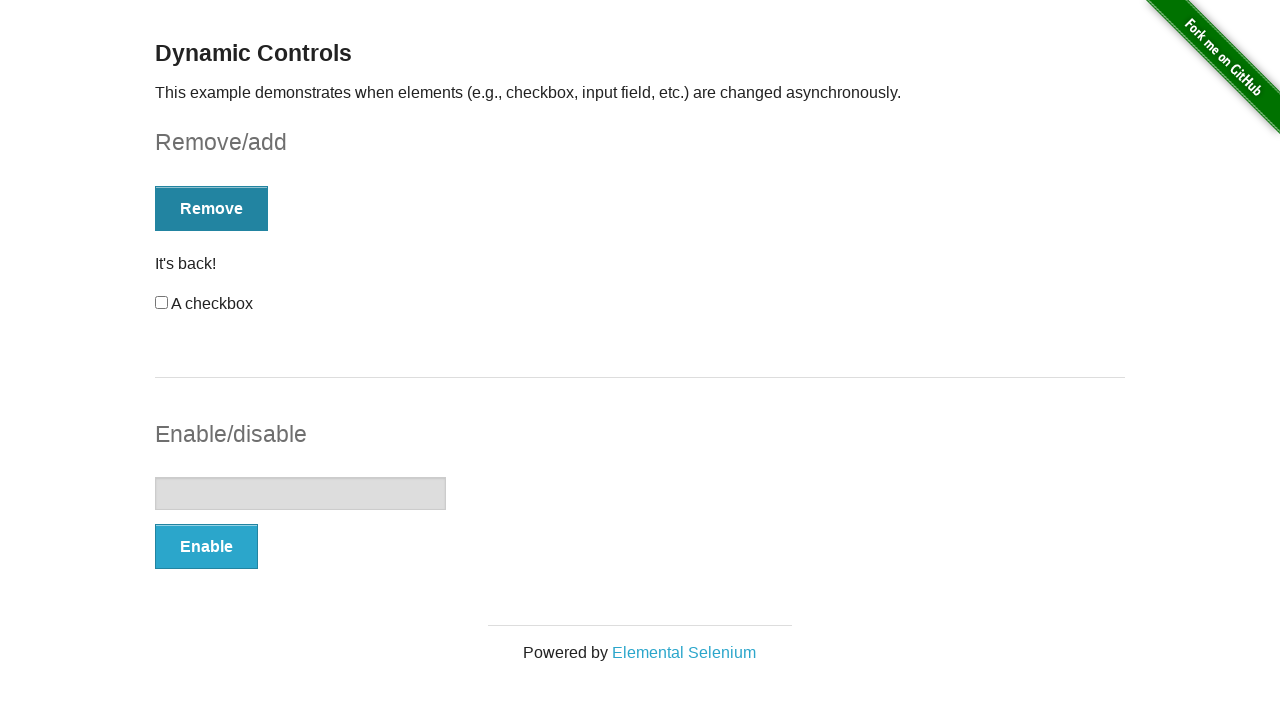